Tests accordion functionality by repeatedly clicking on three different accordion sections in a loop to verify they can be expanded and collapsed.

Starting URL: https://automationtesting.co.uk/accordion.html

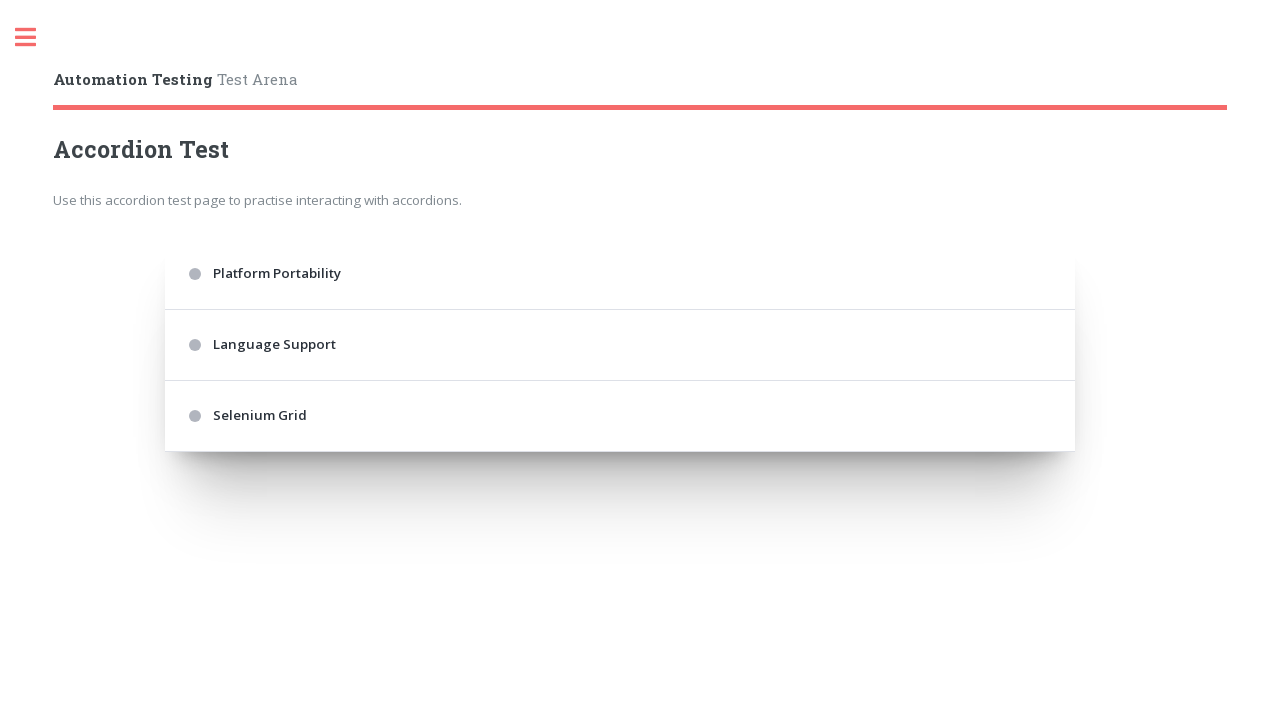

Clicked first accordion section at (620, 274) on .accordion > div:nth-of-type(1)
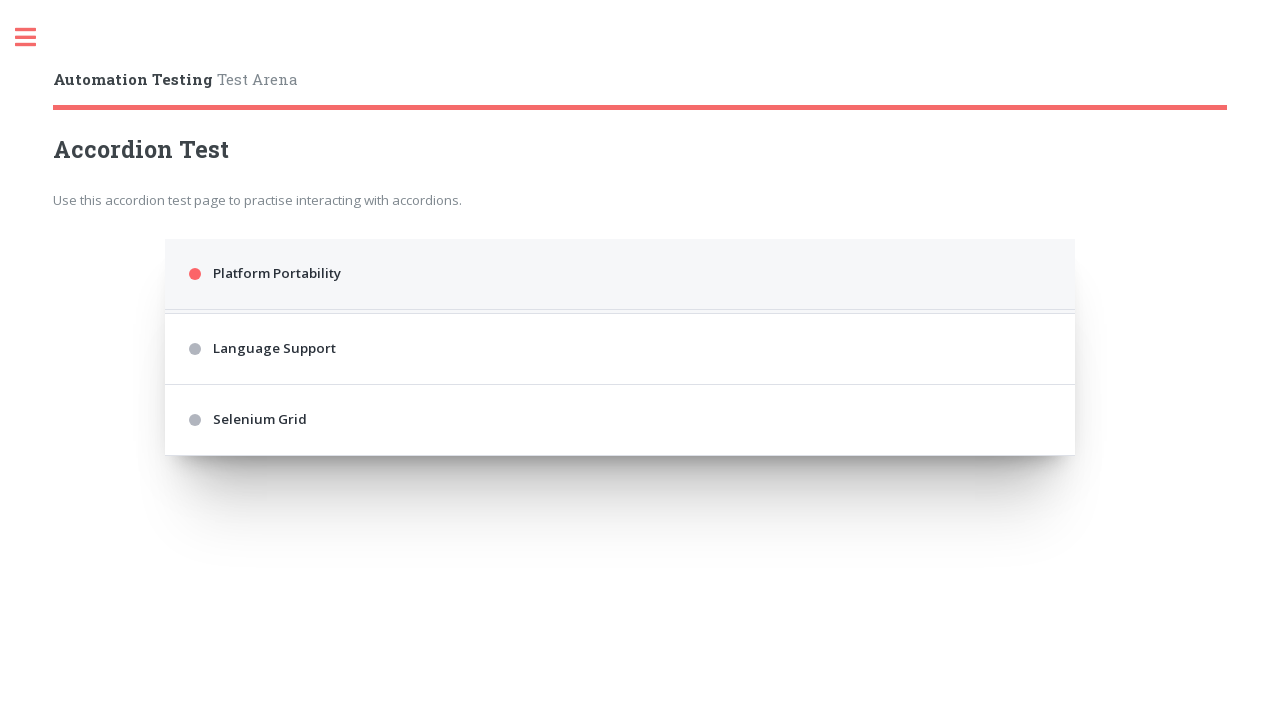

Clicked second accordion section at (620, 482) on .accordion > div:nth-of-type(3)
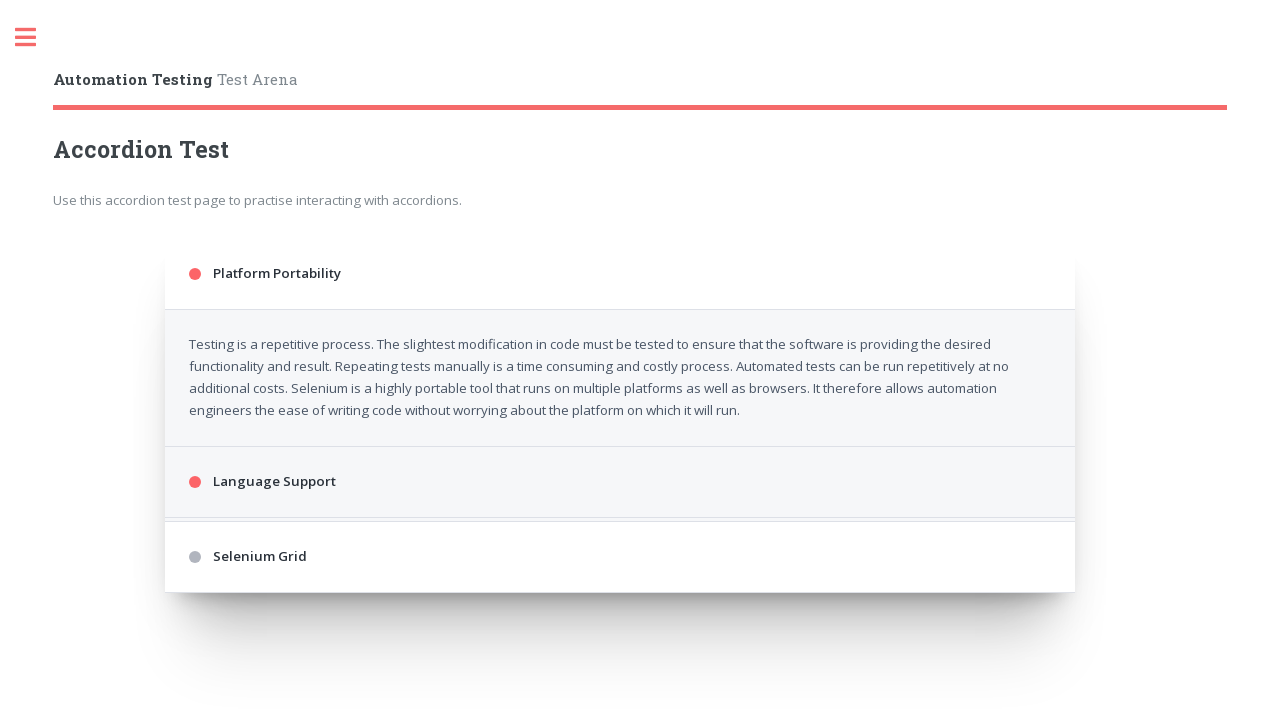

Clicked third accordion section at (620, 668) on .accordion > div:nth-of-type(5)
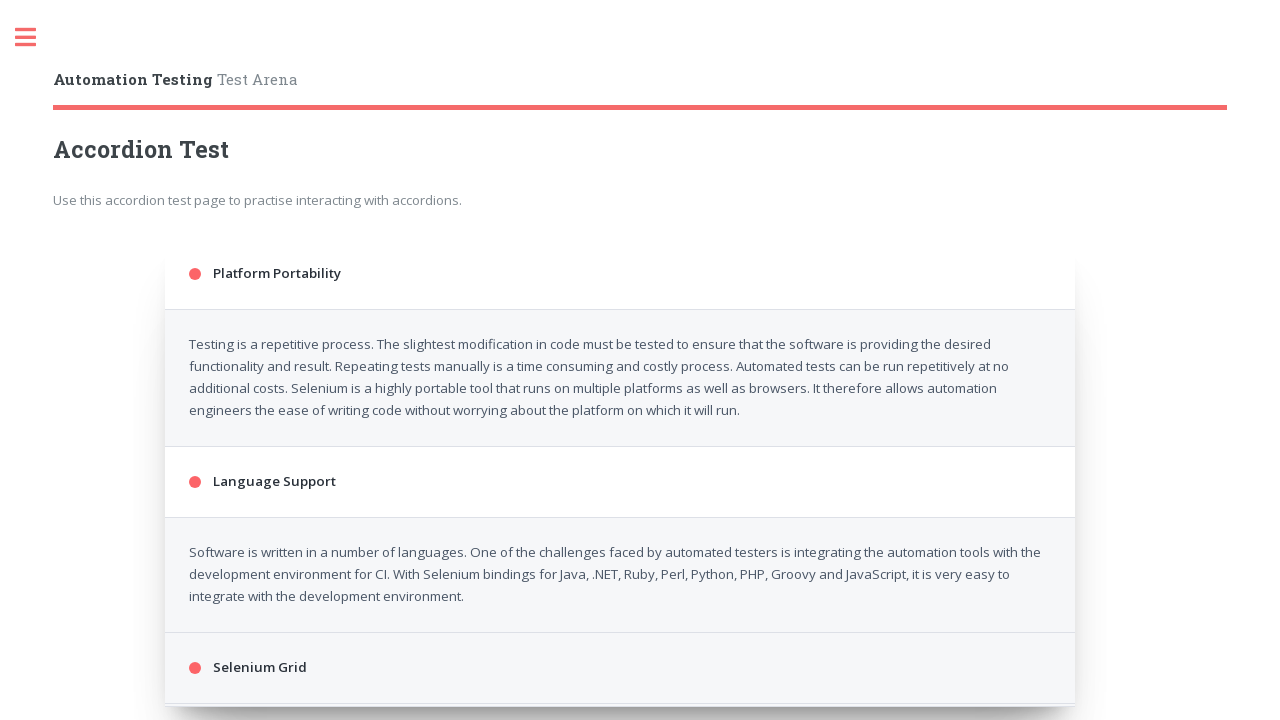

Clicked first accordion section at (620, 274) on .accordion > div:nth-of-type(1)
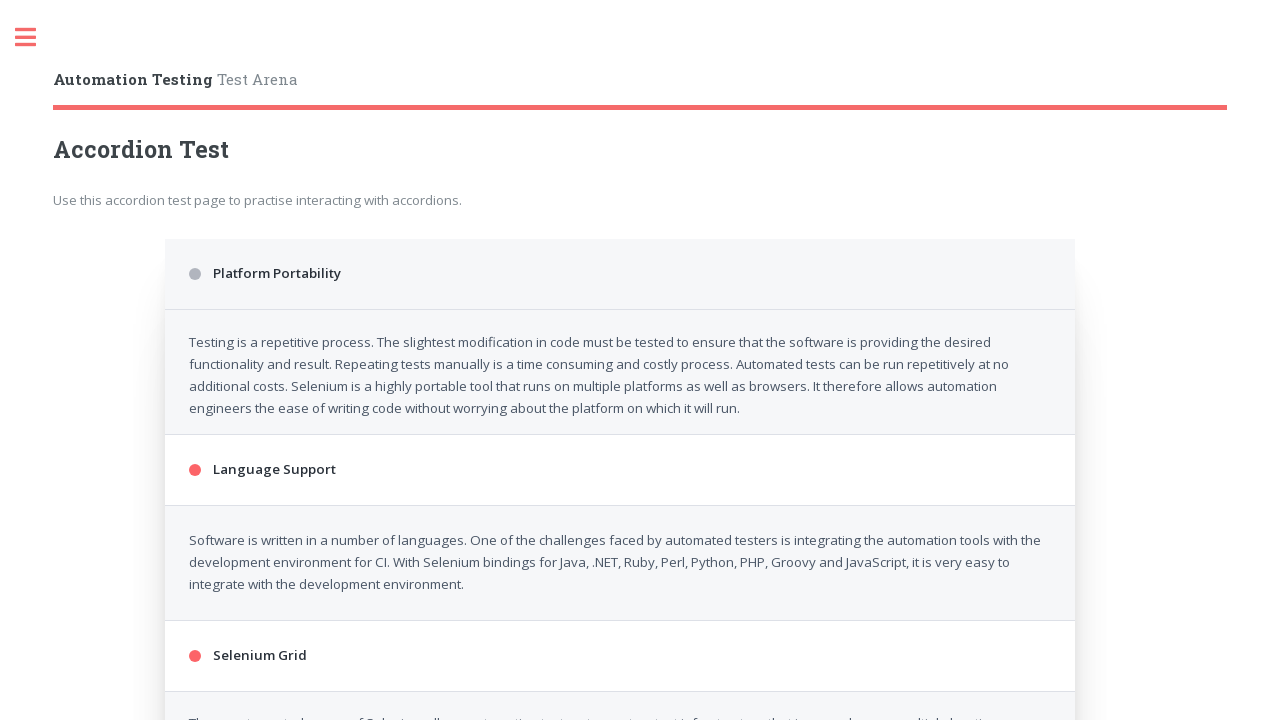

Clicked second accordion section at (620, 345) on .accordion > div:nth-of-type(3)
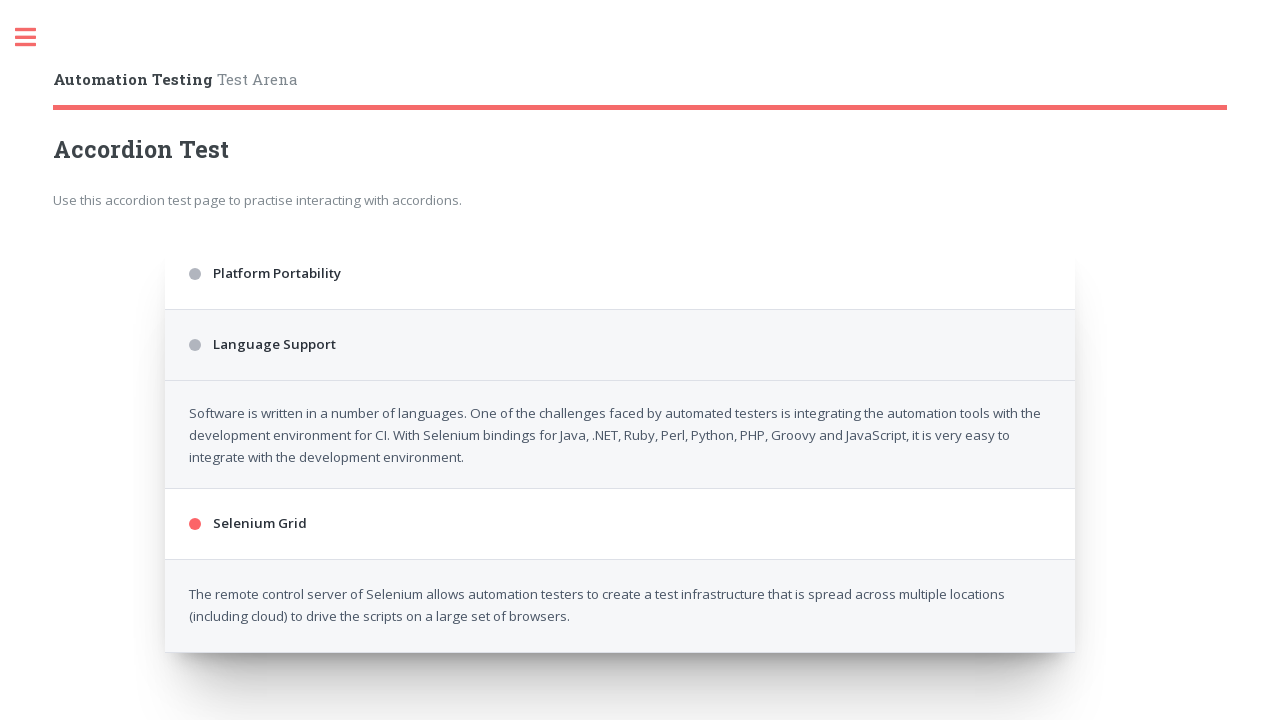

Clicked third accordion section at (620, 416) on .accordion > div:nth-of-type(5)
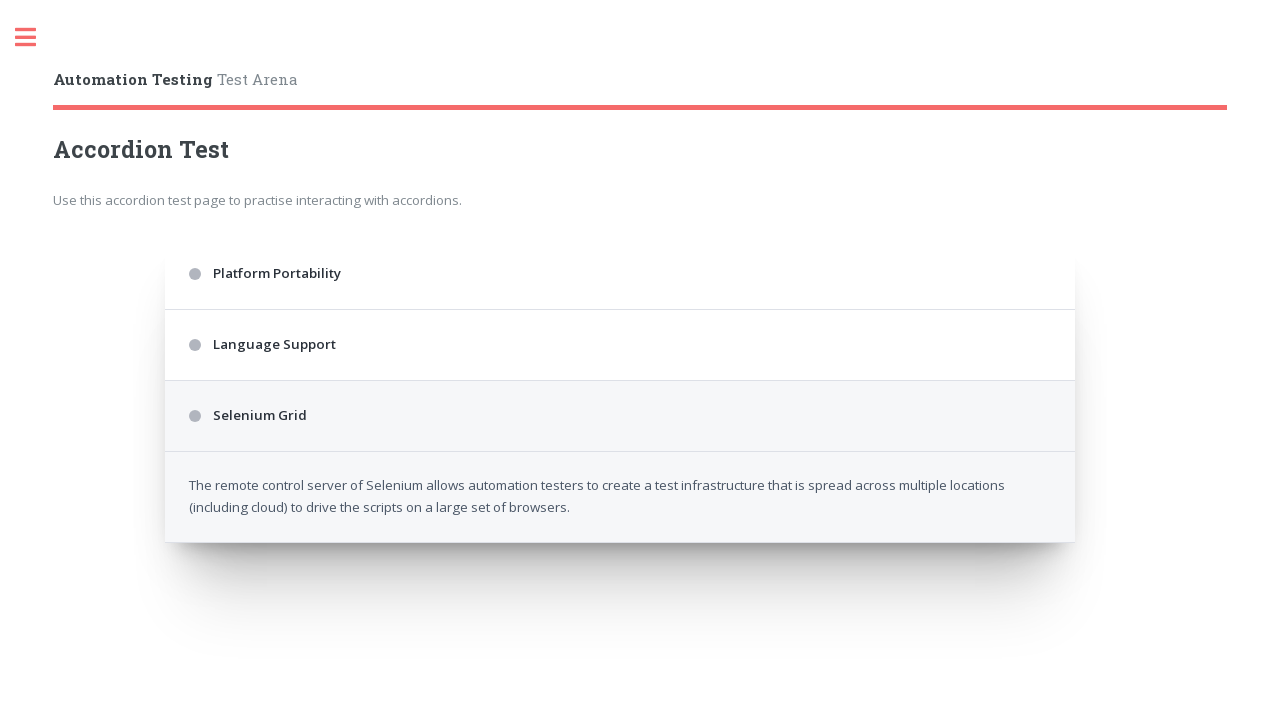

Clicked first accordion section at (620, 274) on .accordion > div:nth-of-type(1)
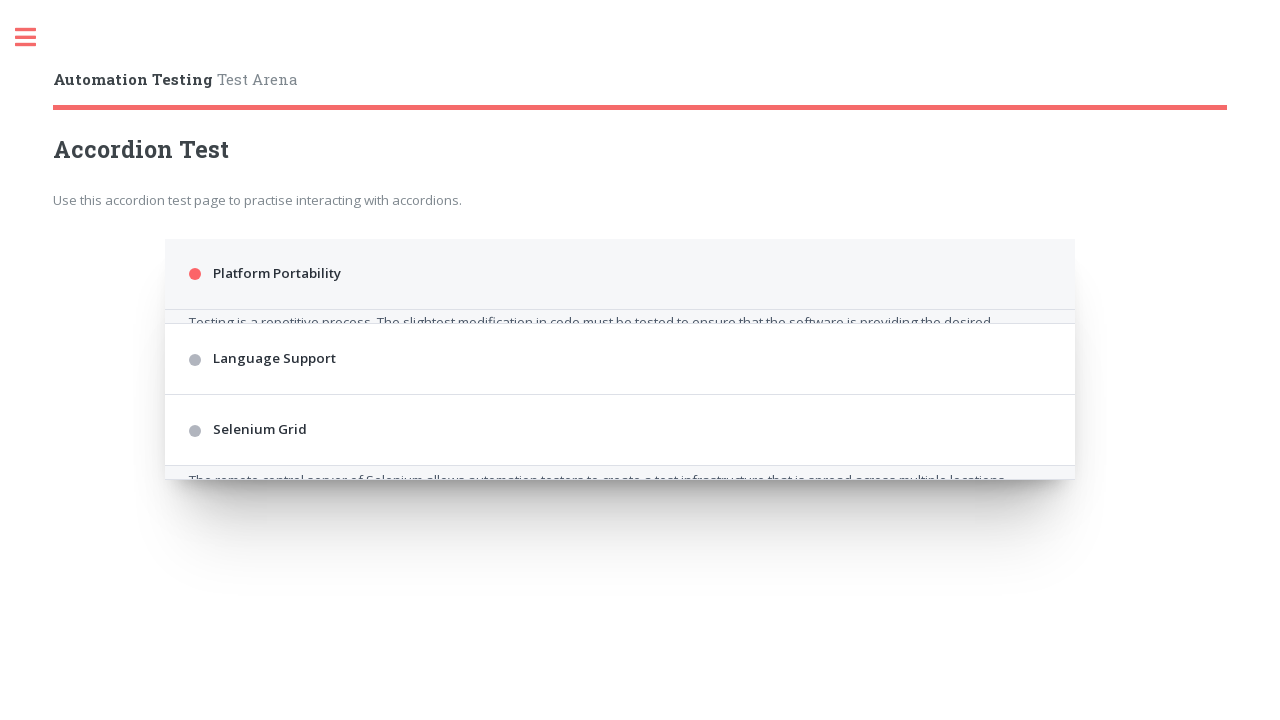

Clicked second accordion section at (620, 482) on .accordion > div:nth-of-type(3)
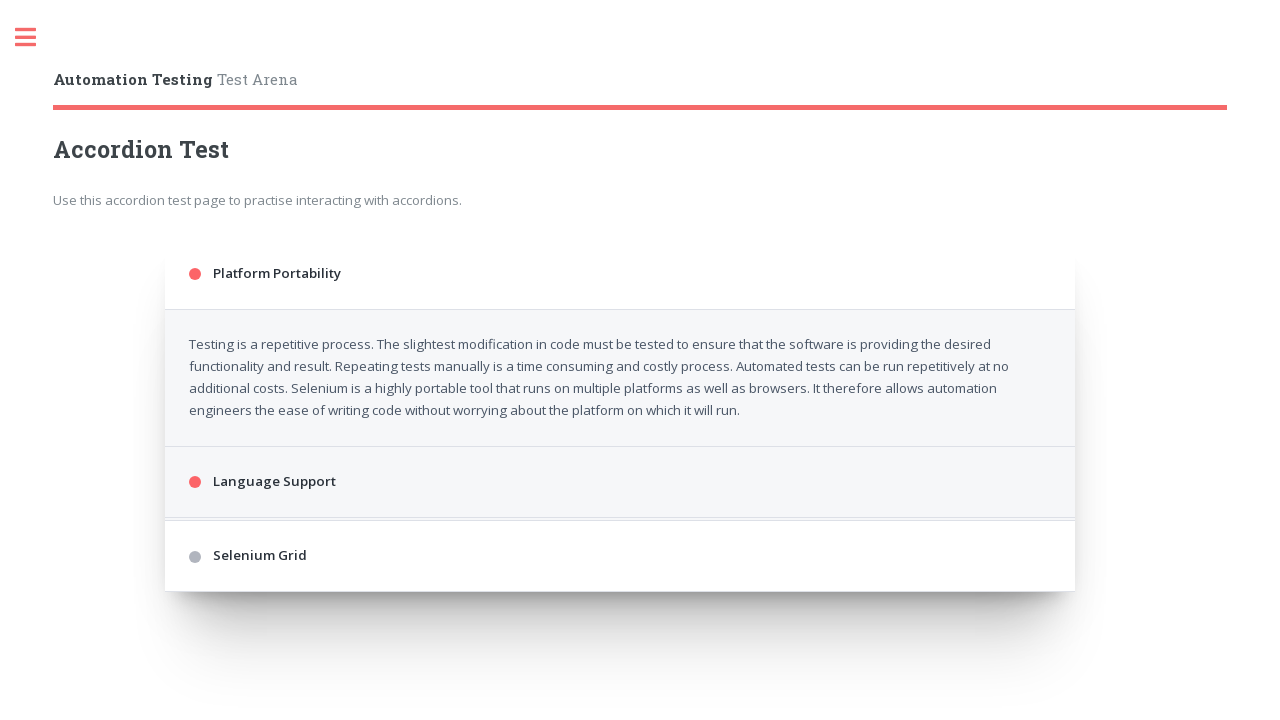

Clicked third accordion section at (620, 668) on .accordion > div:nth-of-type(5)
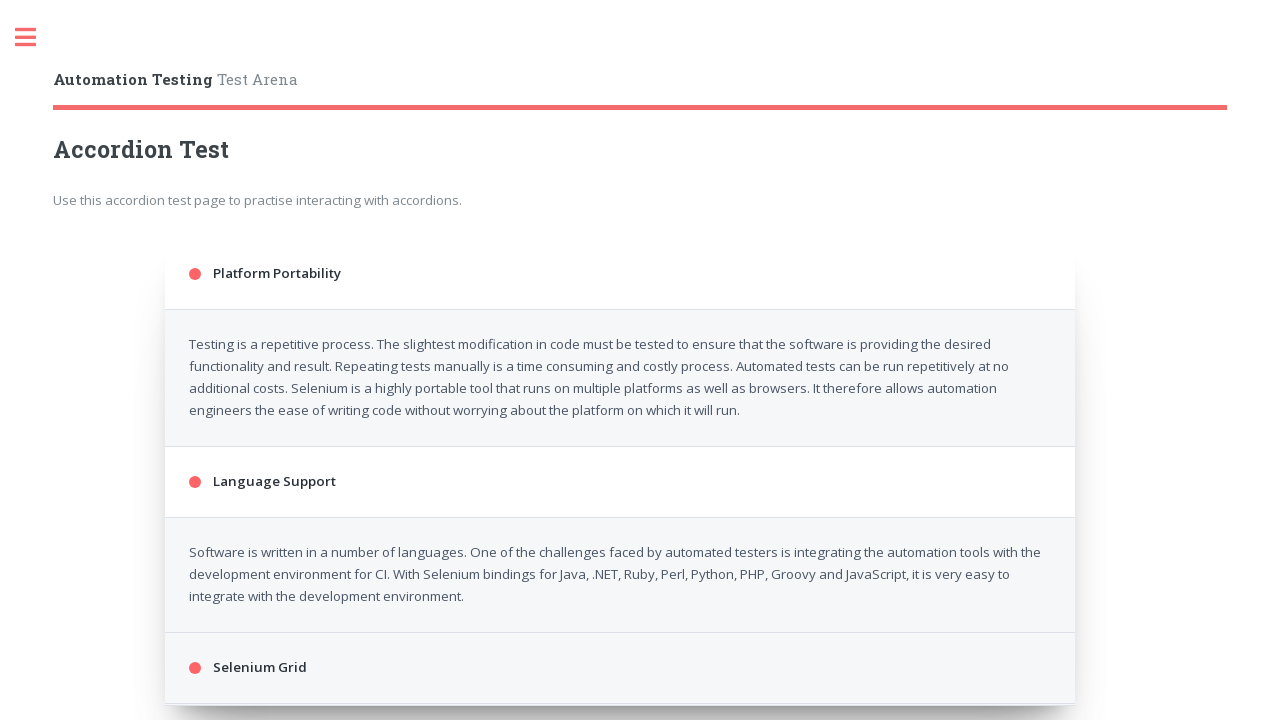

Clicked first accordion section at (620, 274) on .accordion > div:nth-of-type(1)
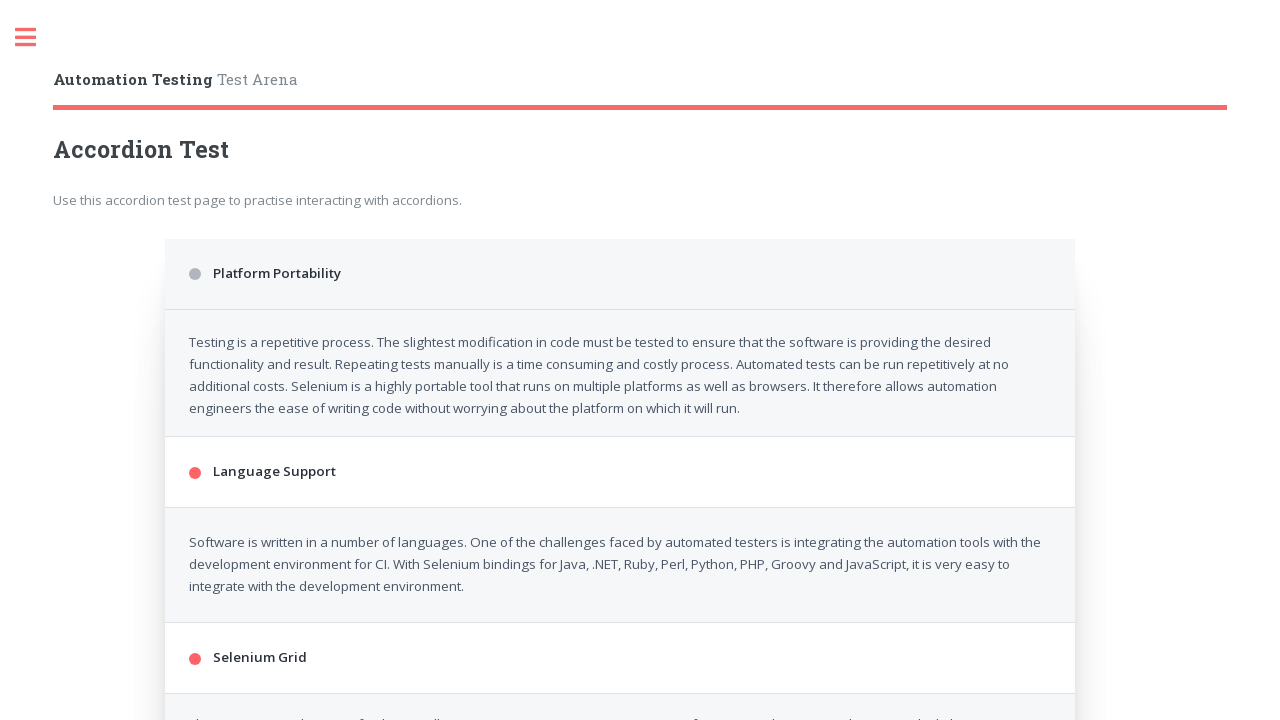

Clicked second accordion section at (620, 345) on .accordion > div:nth-of-type(3)
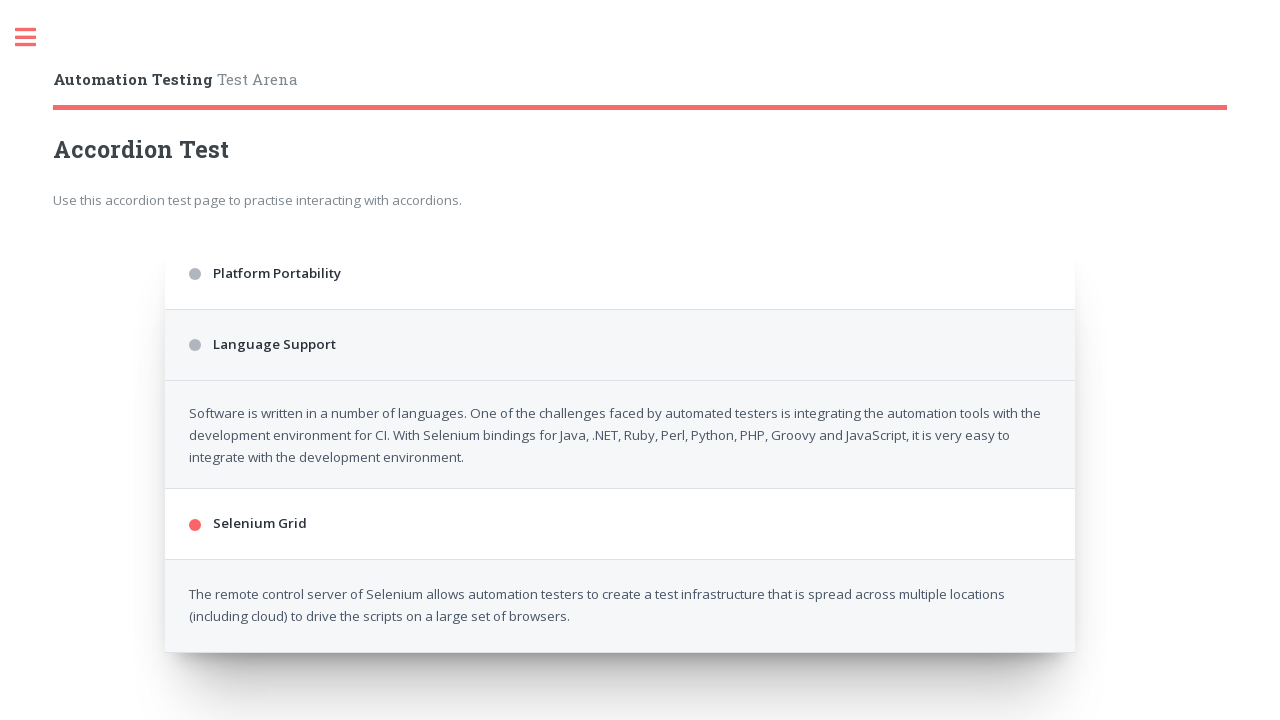

Clicked third accordion section at (620, 416) on .accordion > div:nth-of-type(5)
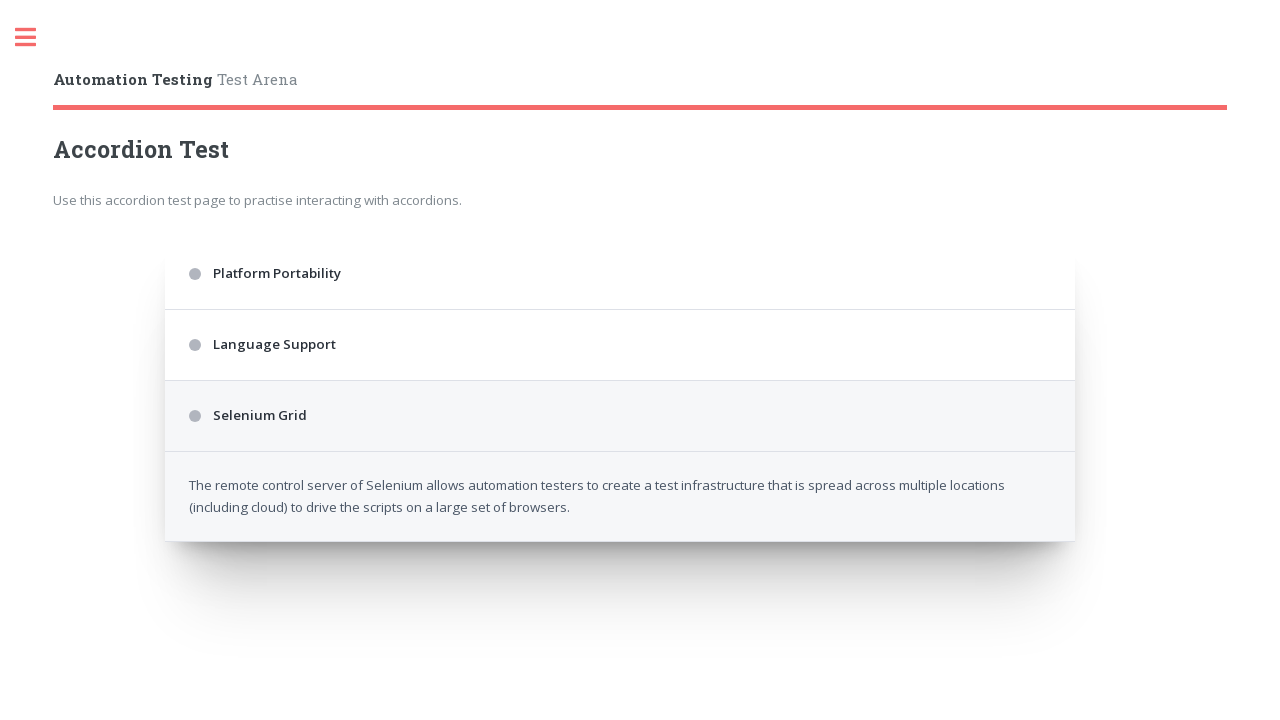

Clicked first accordion section at (620, 274) on .accordion > div:nth-of-type(1)
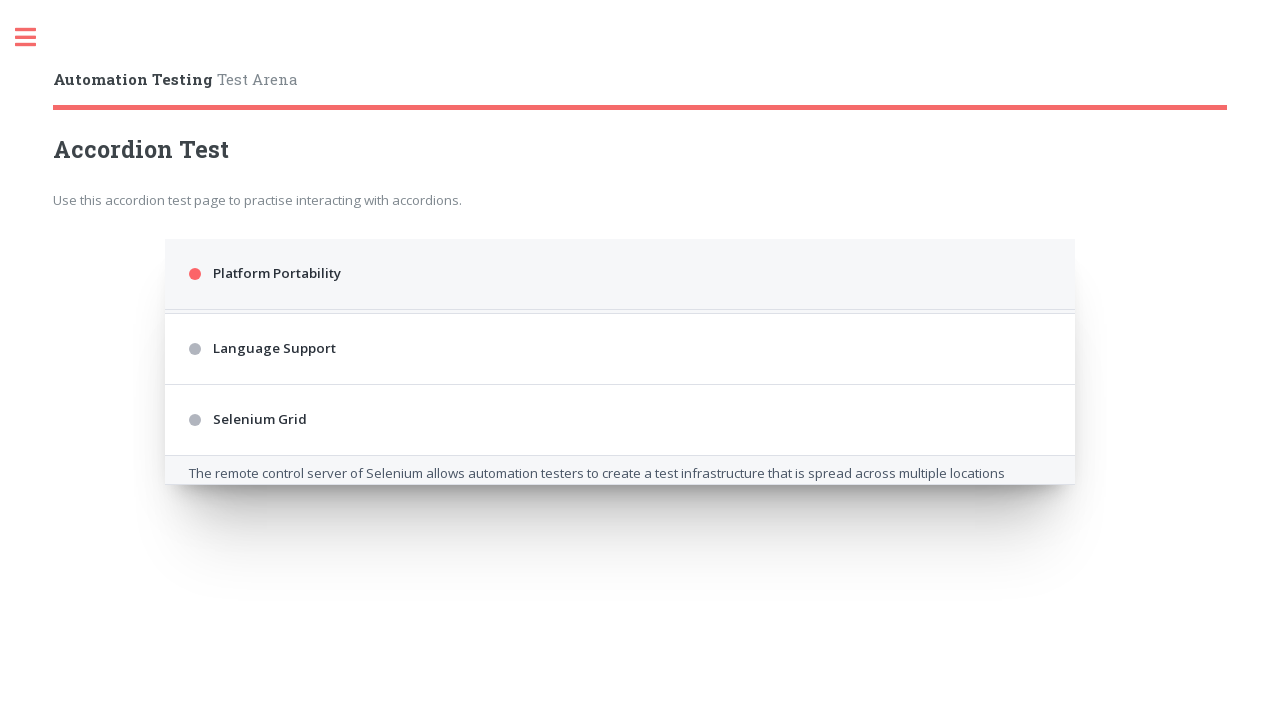

Clicked second accordion section at (620, 482) on .accordion > div:nth-of-type(3)
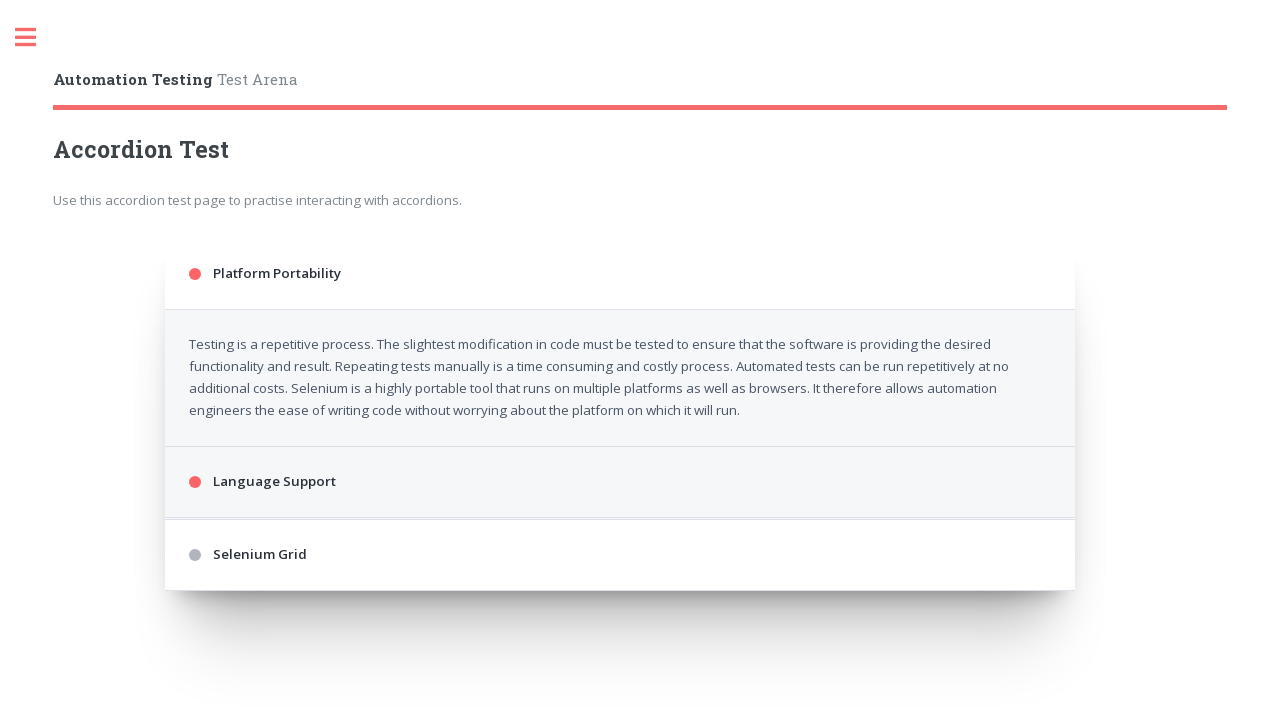

Clicked third accordion section at (620, 668) on .accordion > div:nth-of-type(5)
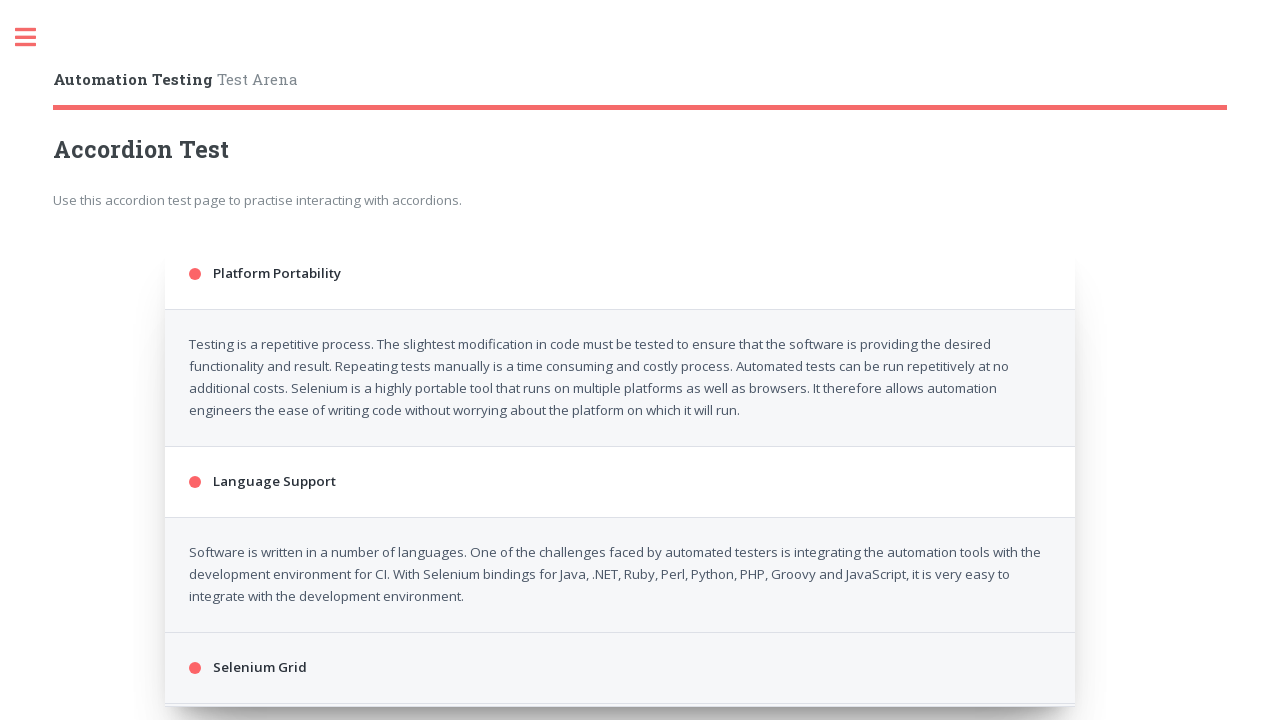

Clicked first accordion section at (620, 274) on .accordion > div:nth-of-type(1)
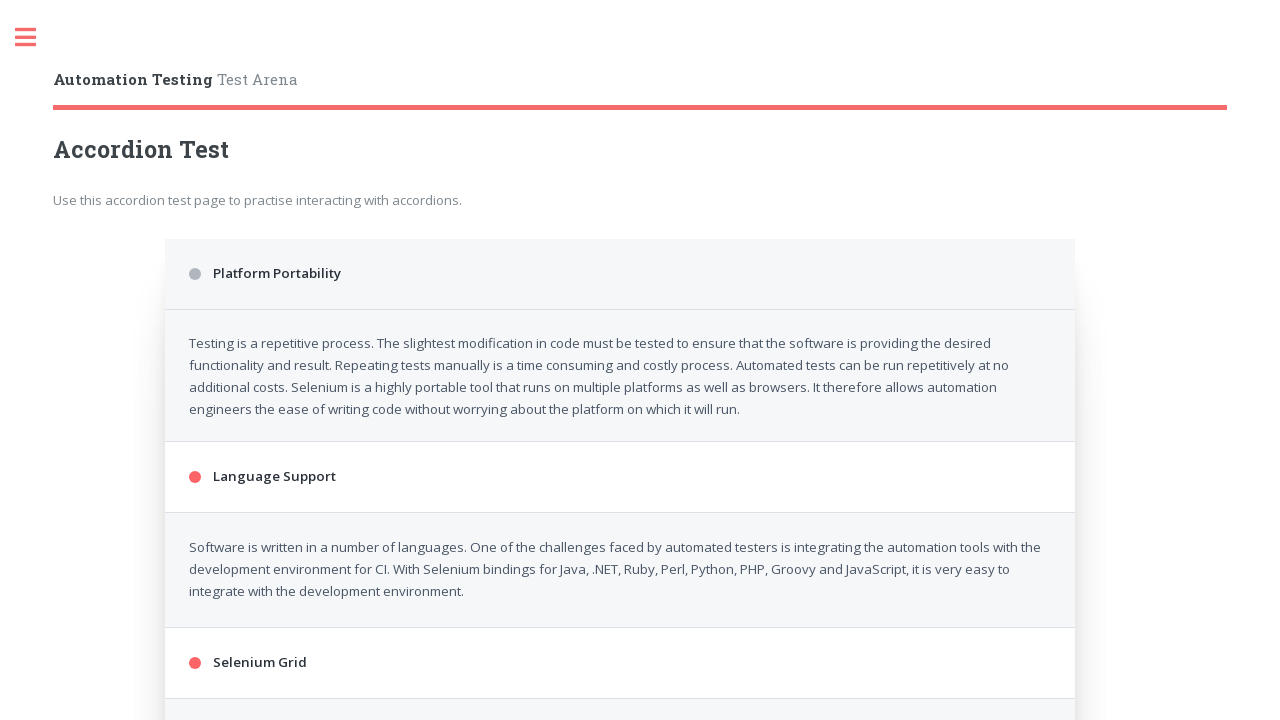

Clicked second accordion section at (620, 345) on .accordion > div:nth-of-type(3)
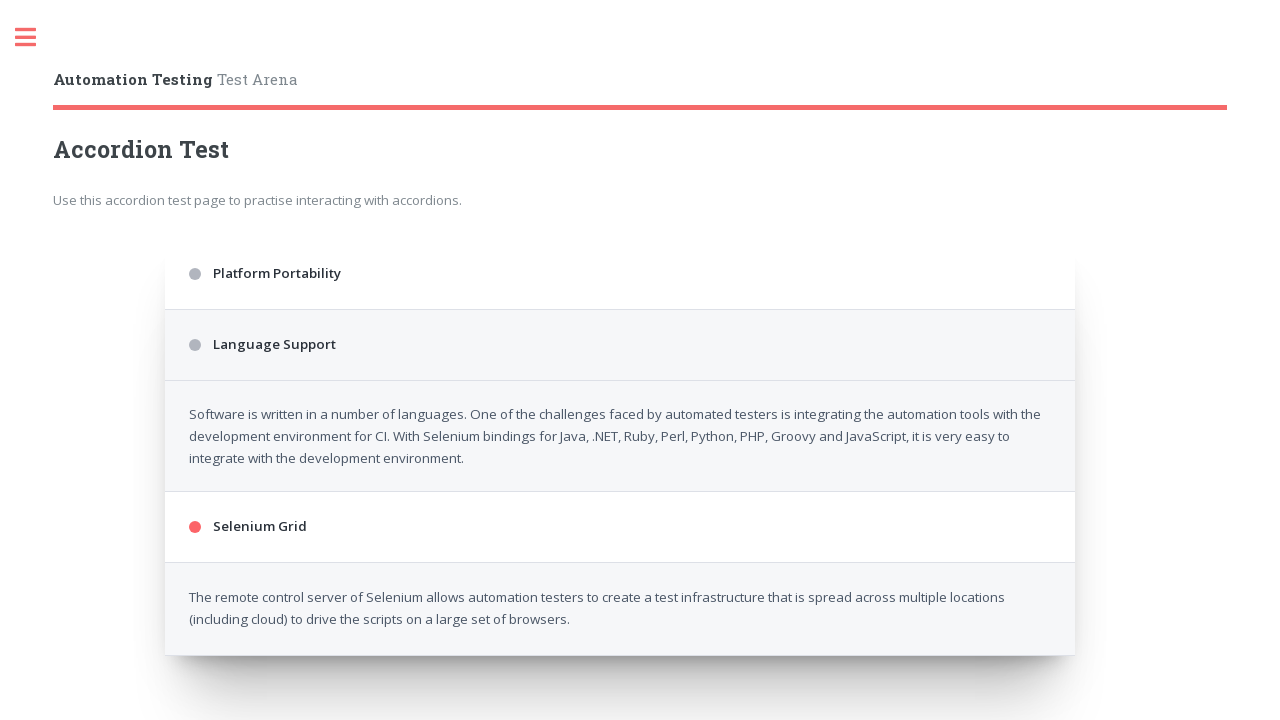

Clicked third accordion section at (620, 416) on .accordion > div:nth-of-type(5)
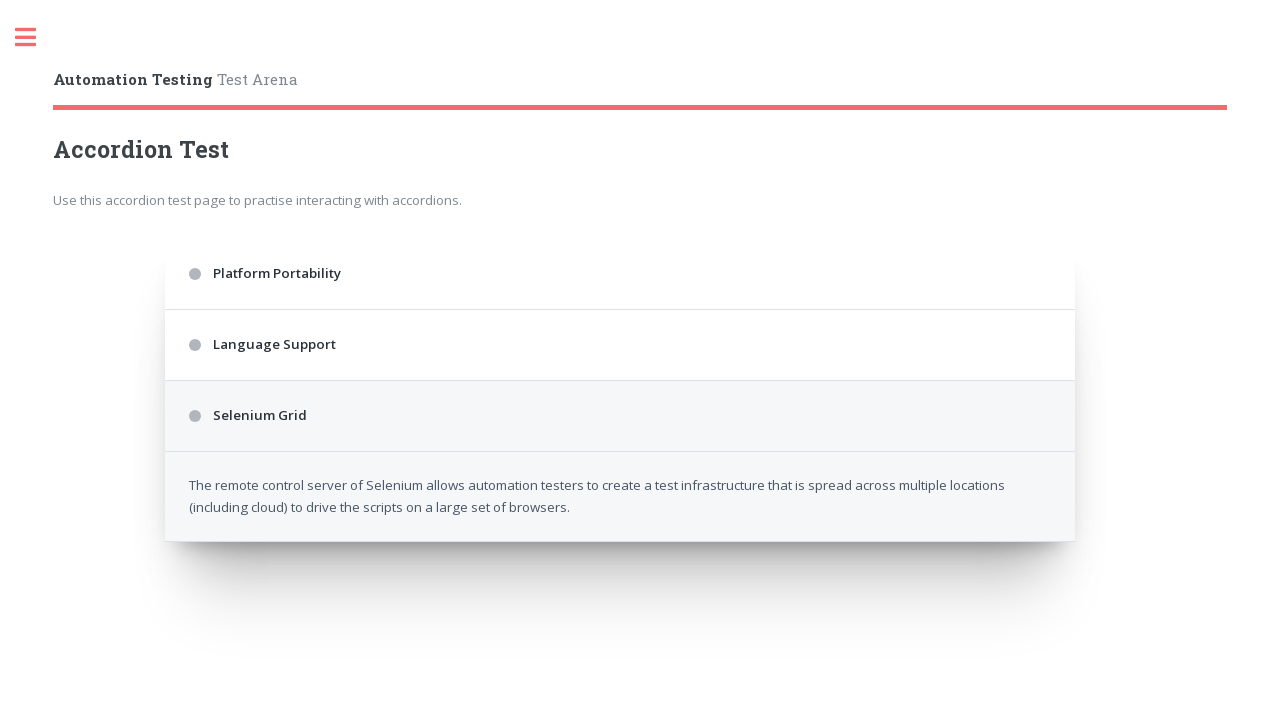

Clicked first accordion section at (620, 274) on .accordion > div:nth-of-type(1)
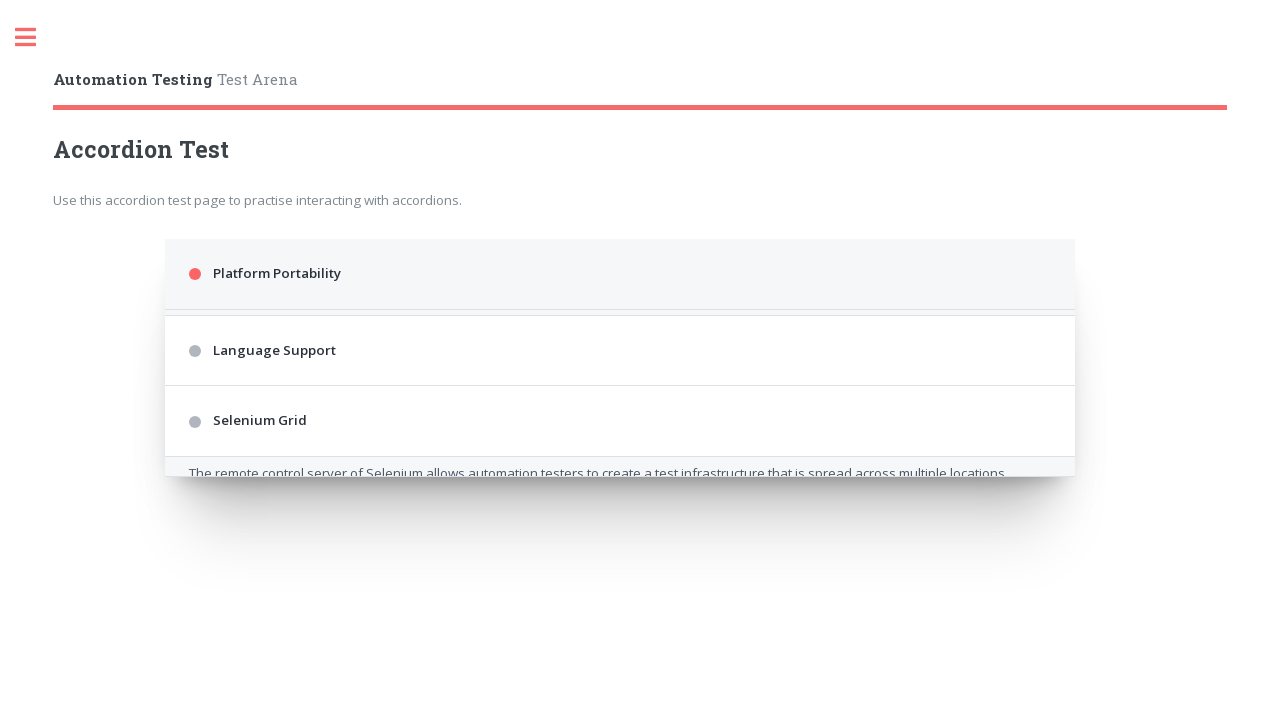

Clicked second accordion section at (620, 482) on .accordion > div:nth-of-type(3)
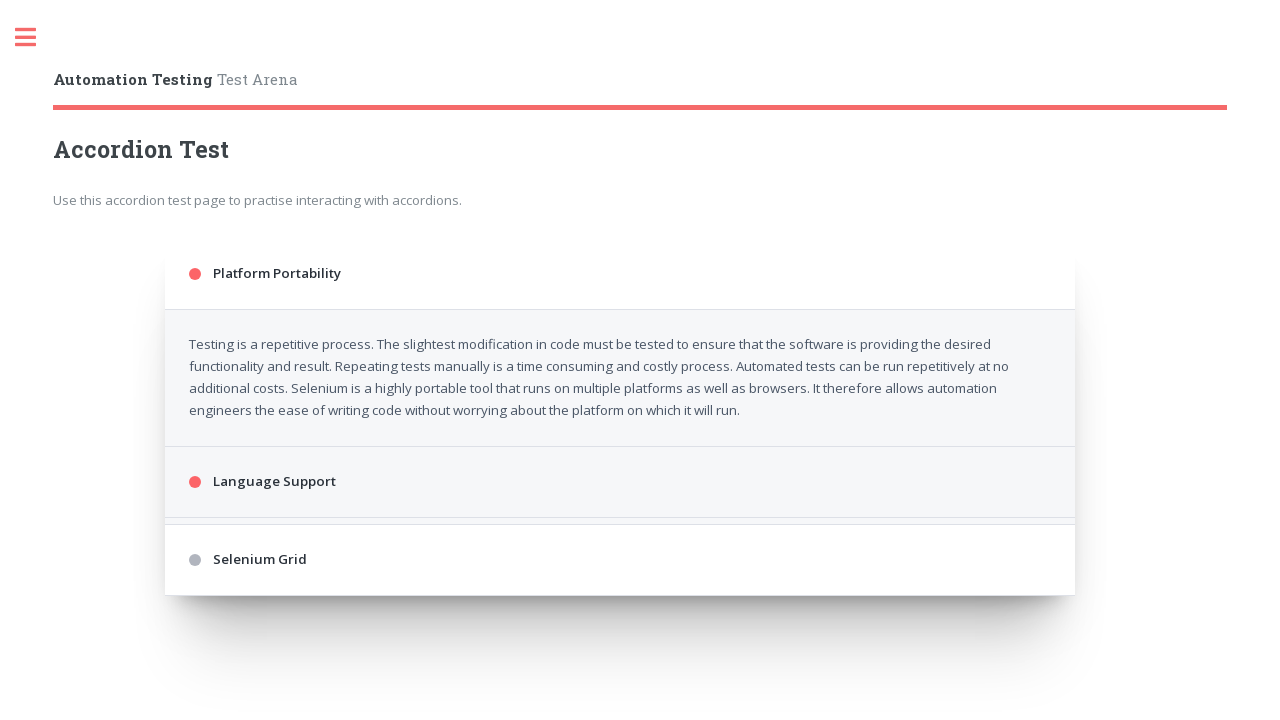

Clicked third accordion section at (620, 656) on .accordion > div:nth-of-type(5)
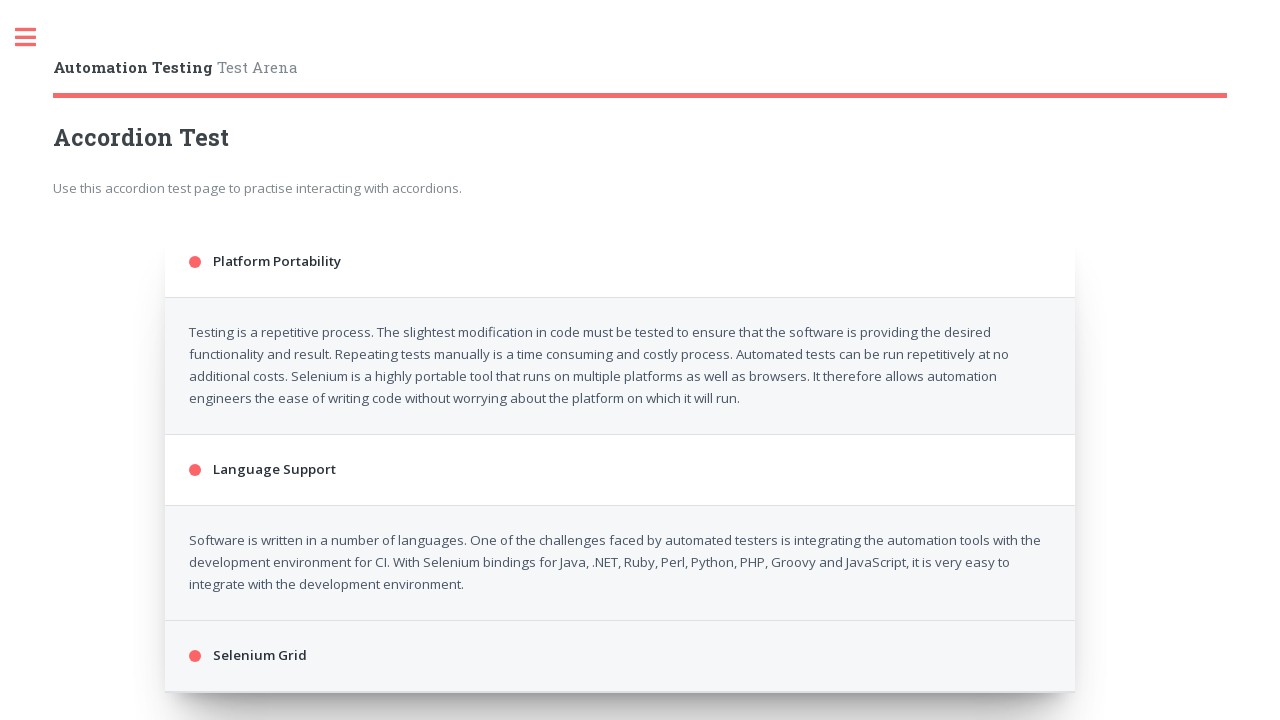

Clicked first accordion section at (620, 262) on .accordion > div:nth-of-type(1)
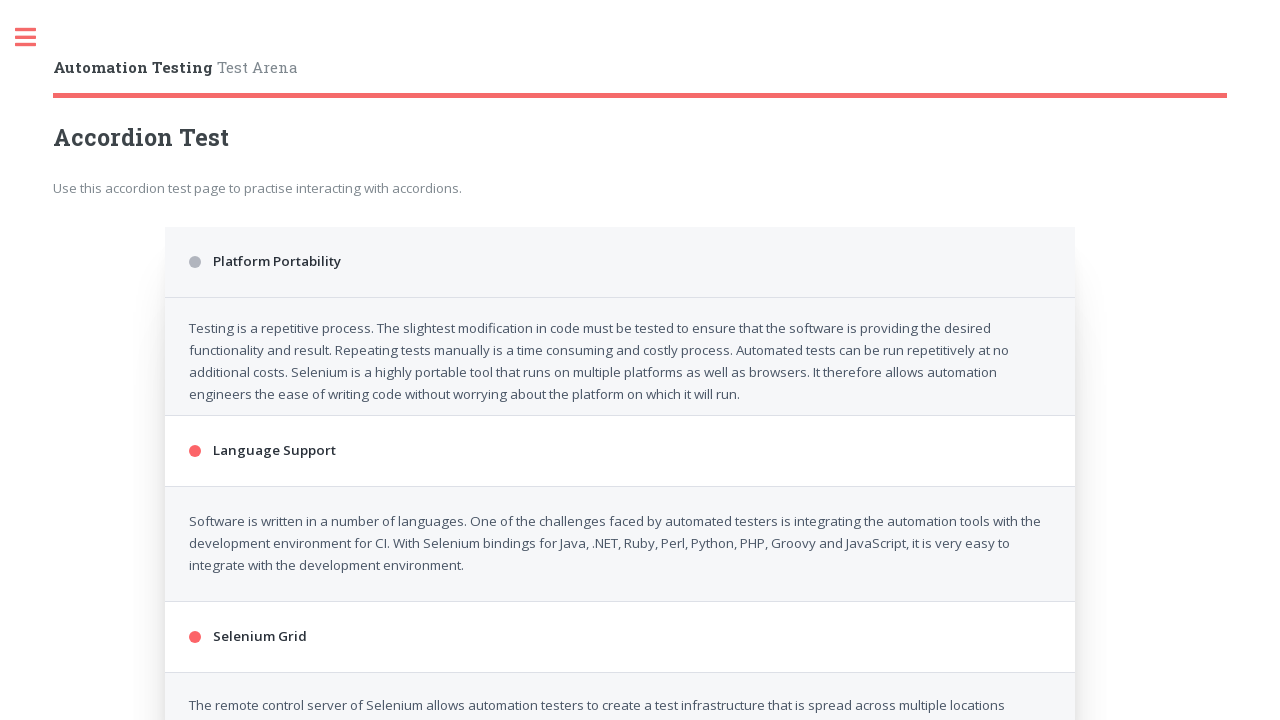

Clicked second accordion section at (620, 345) on .accordion > div:nth-of-type(3)
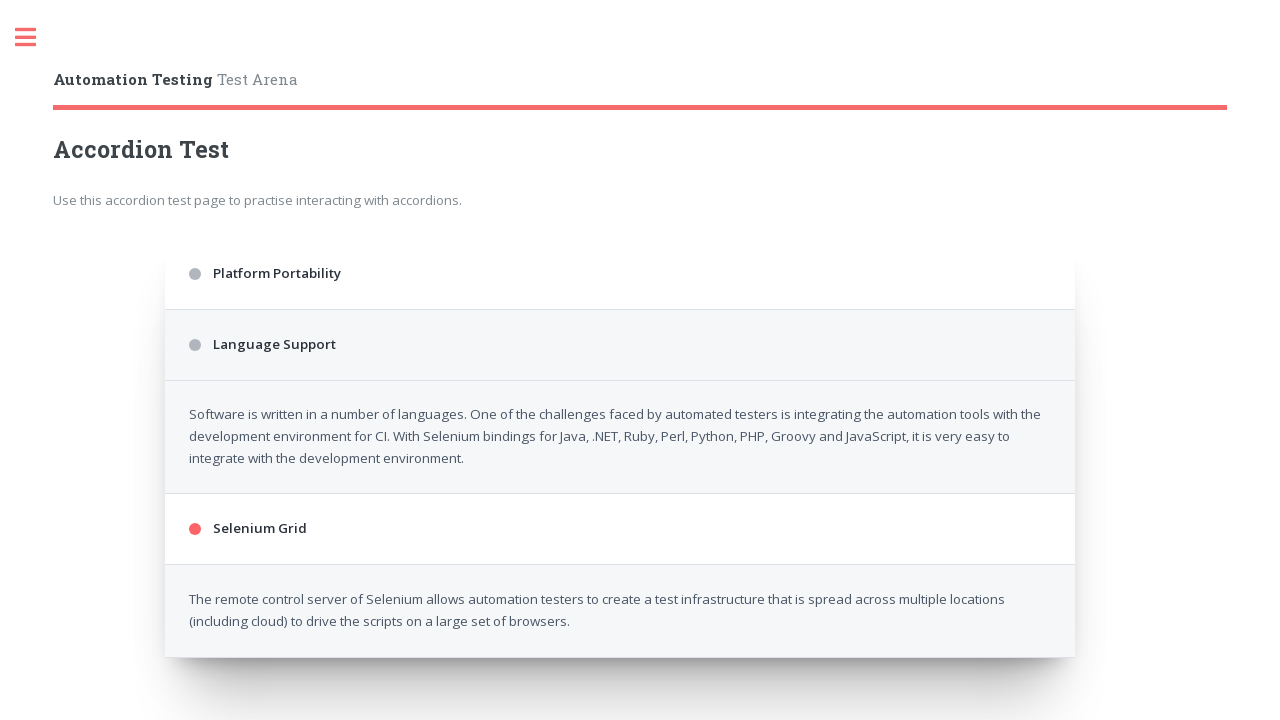

Clicked third accordion section at (620, 416) on .accordion > div:nth-of-type(5)
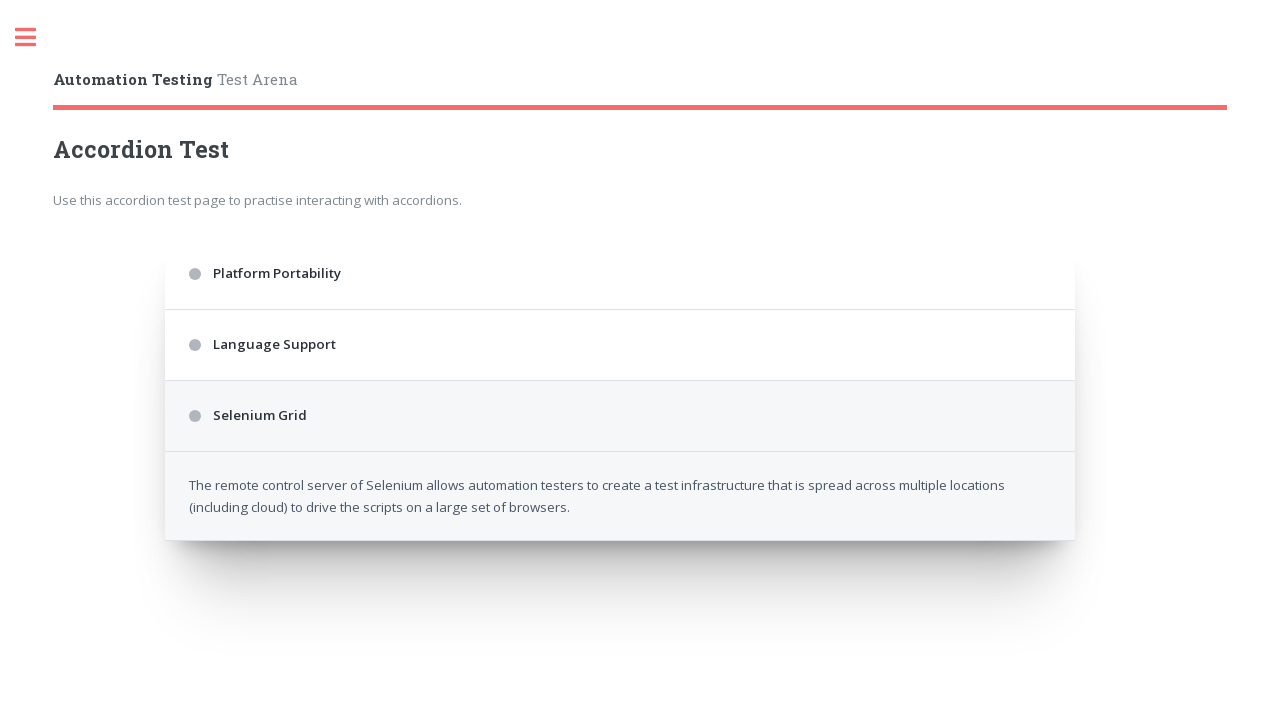

Clicked first accordion section at (620, 274) on .accordion > div:nth-of-type(1)
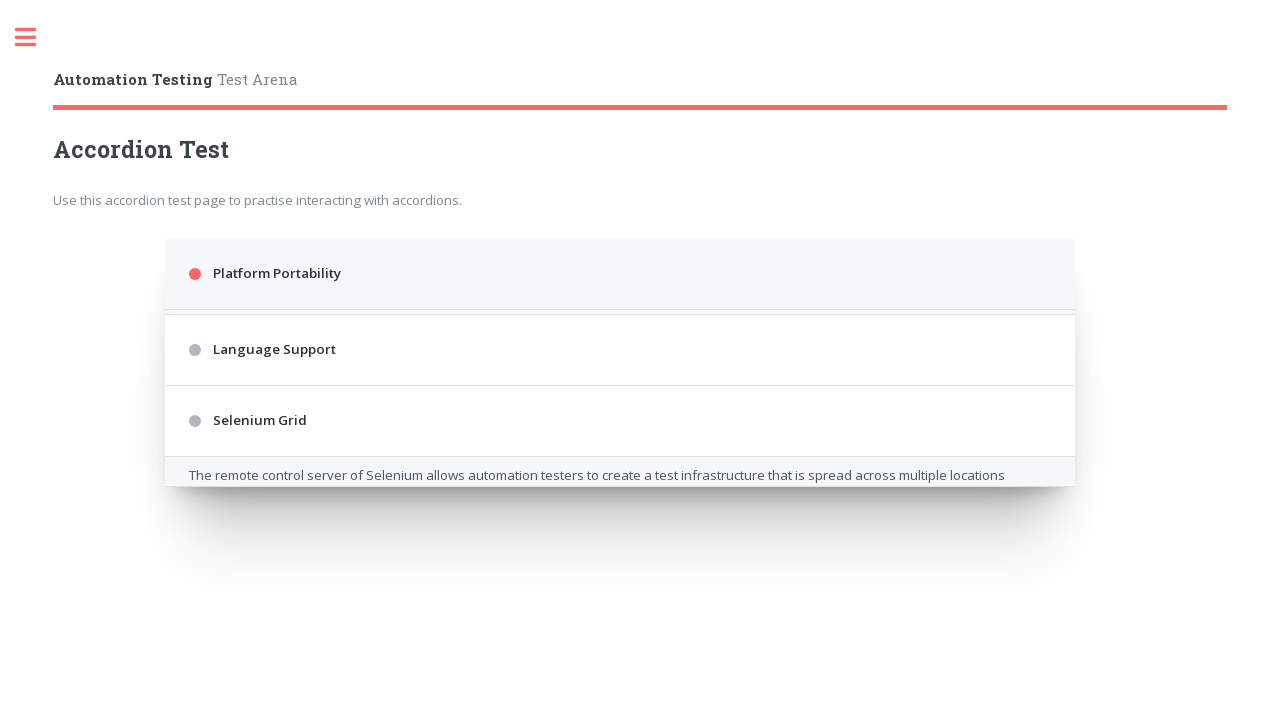

Clicked second accordion section at (620, 482) on .accordion > div:nth-of-type(3)
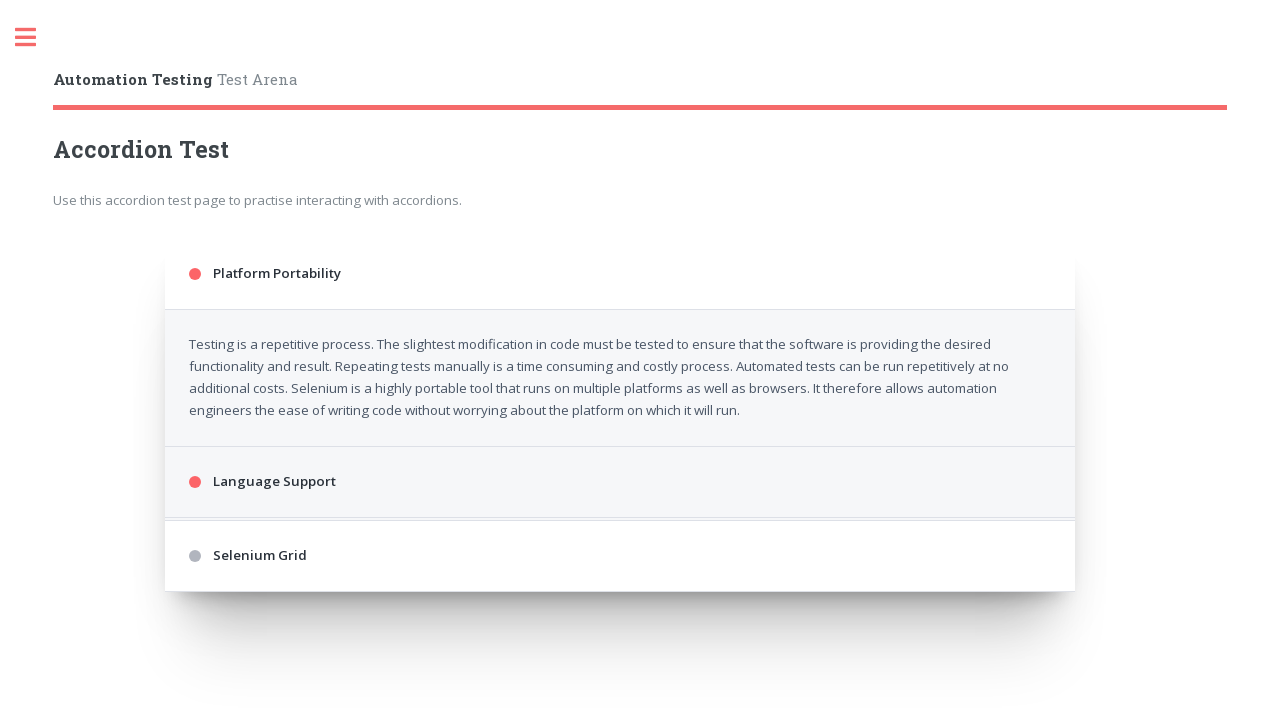

Clicked third accordion section at (620, 656) on .accordion > div:nth-of-type(5)
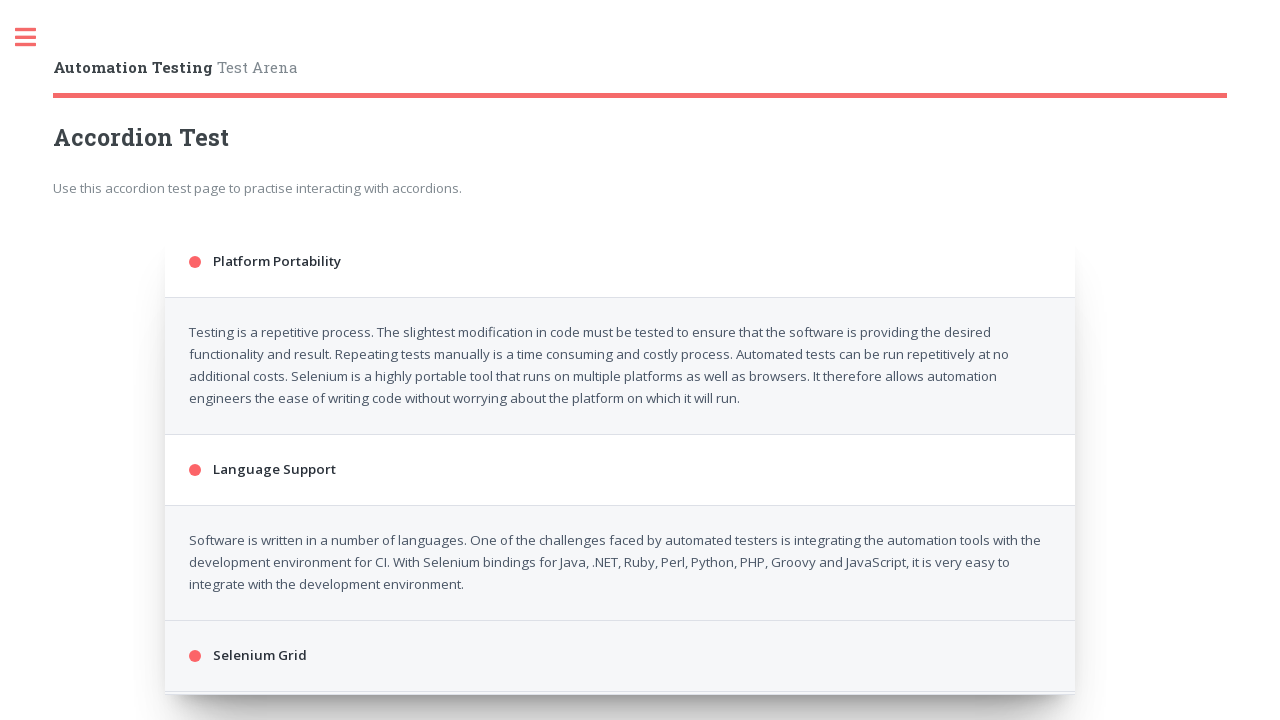

Clicked first accordion section at (620, 262) on .accordion > div:nth-of-type(1)
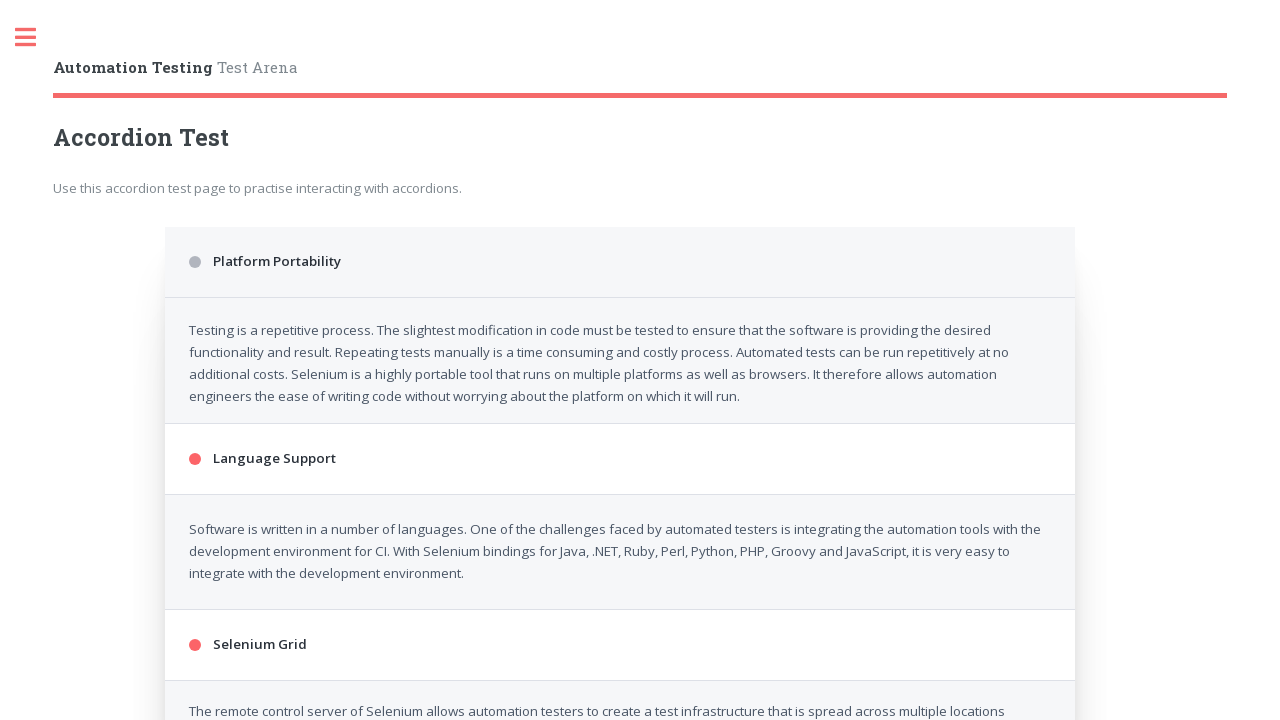

Clicked second accordion section at (620, 345) on .accordion > div:nth-of-type(3)
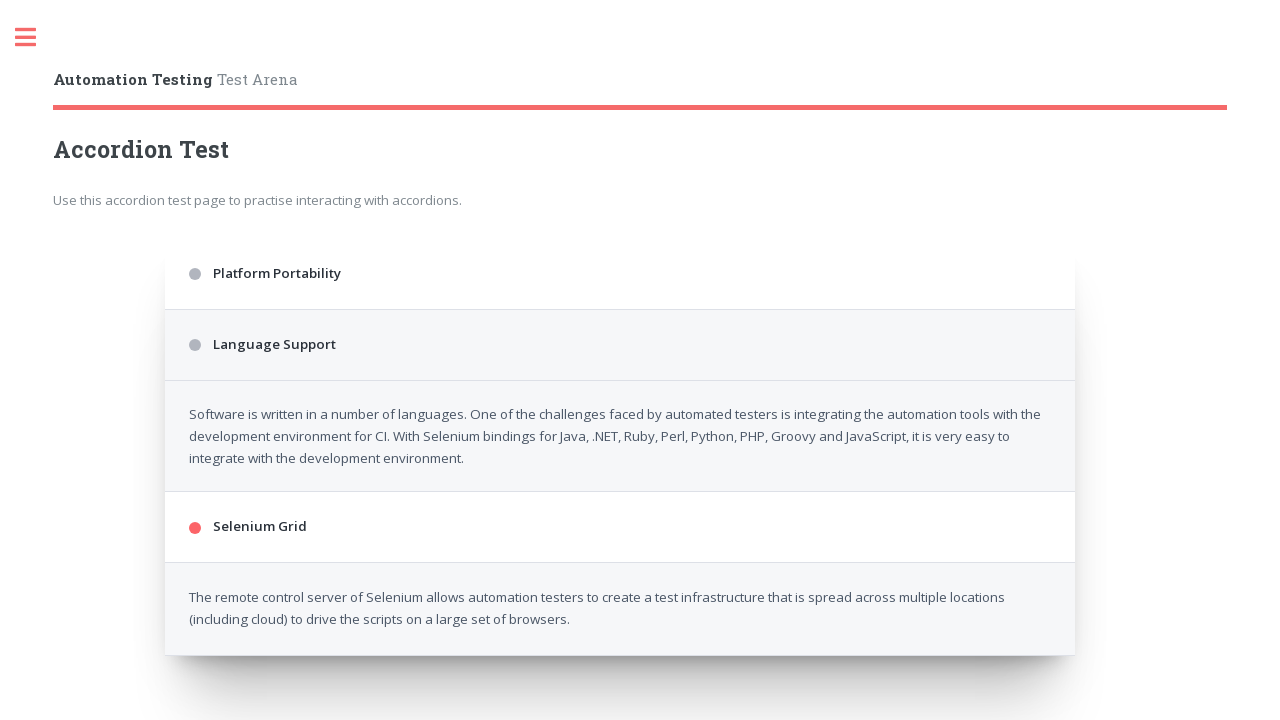

Clicked third accordion section at (620, 416) on .accordion > div:nth-of-type(5)
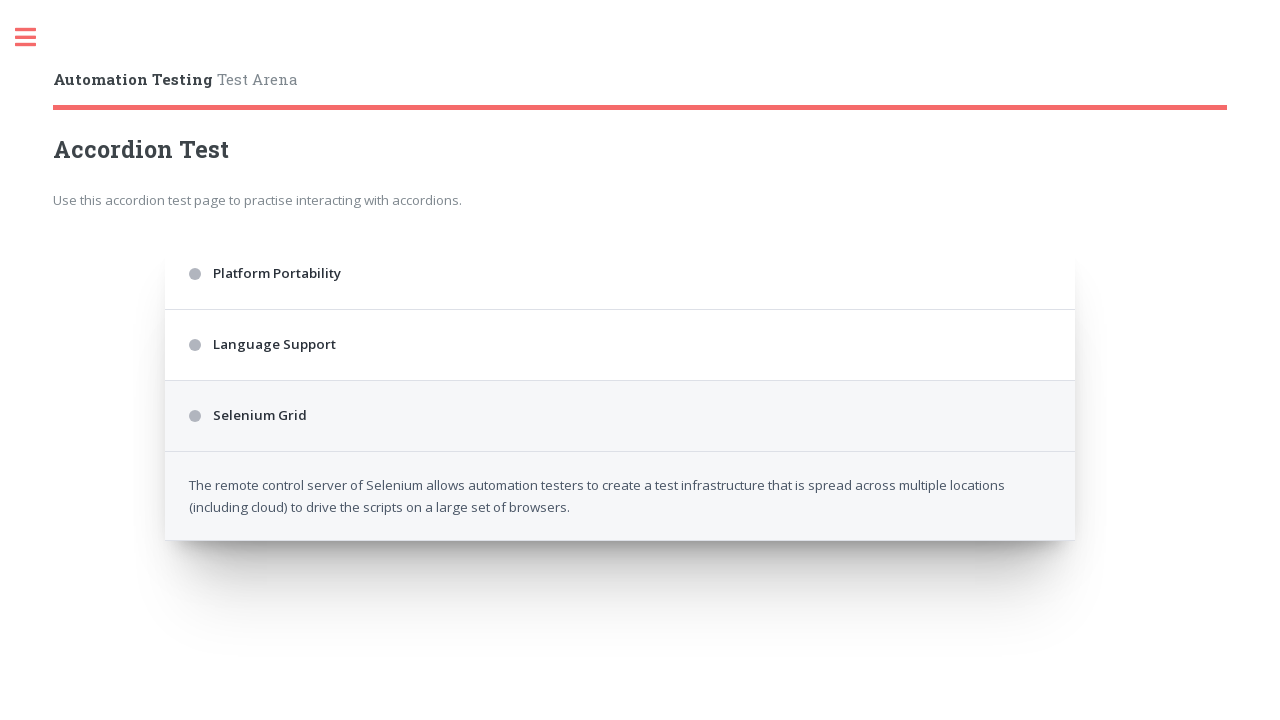

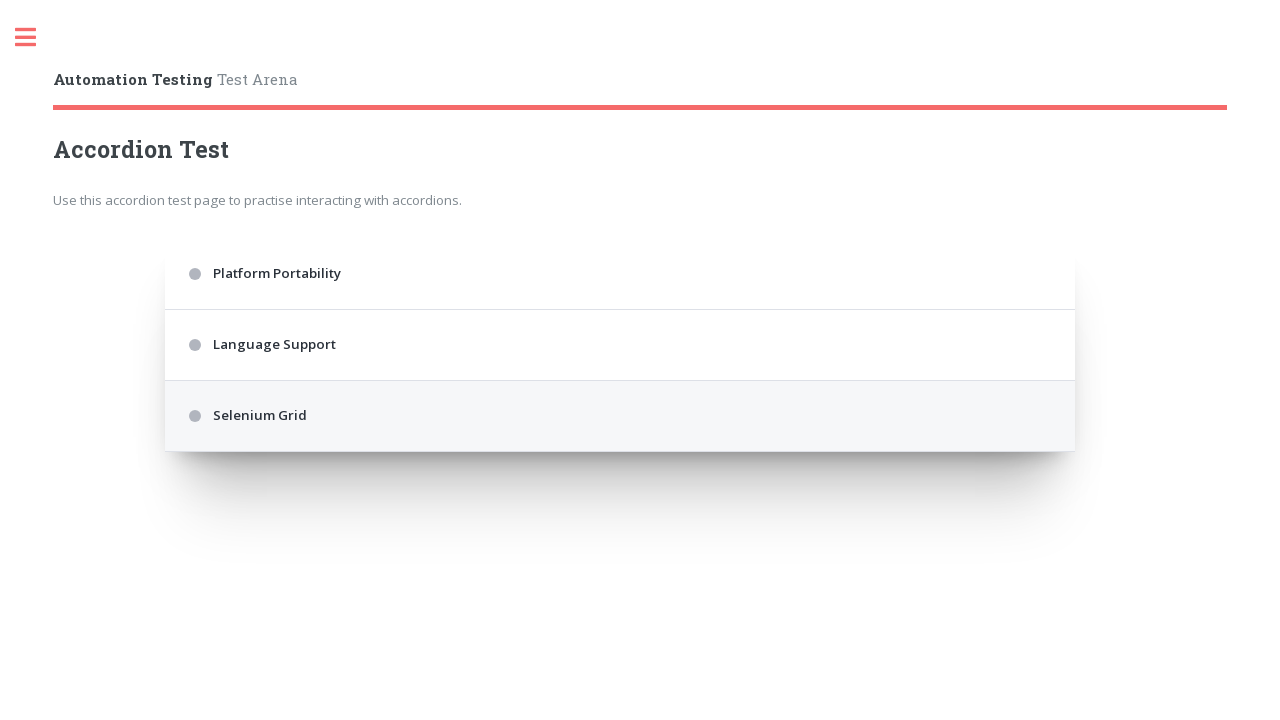